Tests form validation by attempting to submit without filling the first name field, expecting a validation error

Starting URL: https://suninjuly.github.io/registration1.html

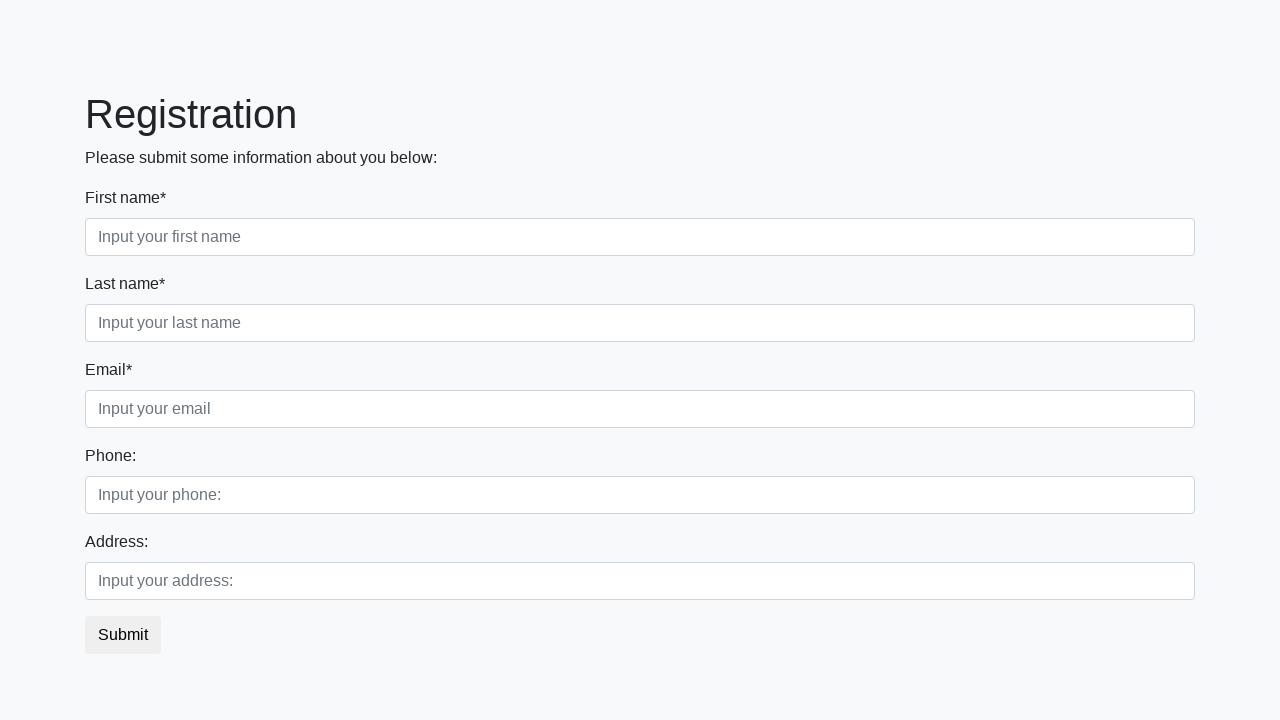

Filled last name field with 'Williams' on input[placeholder='Input your last name']
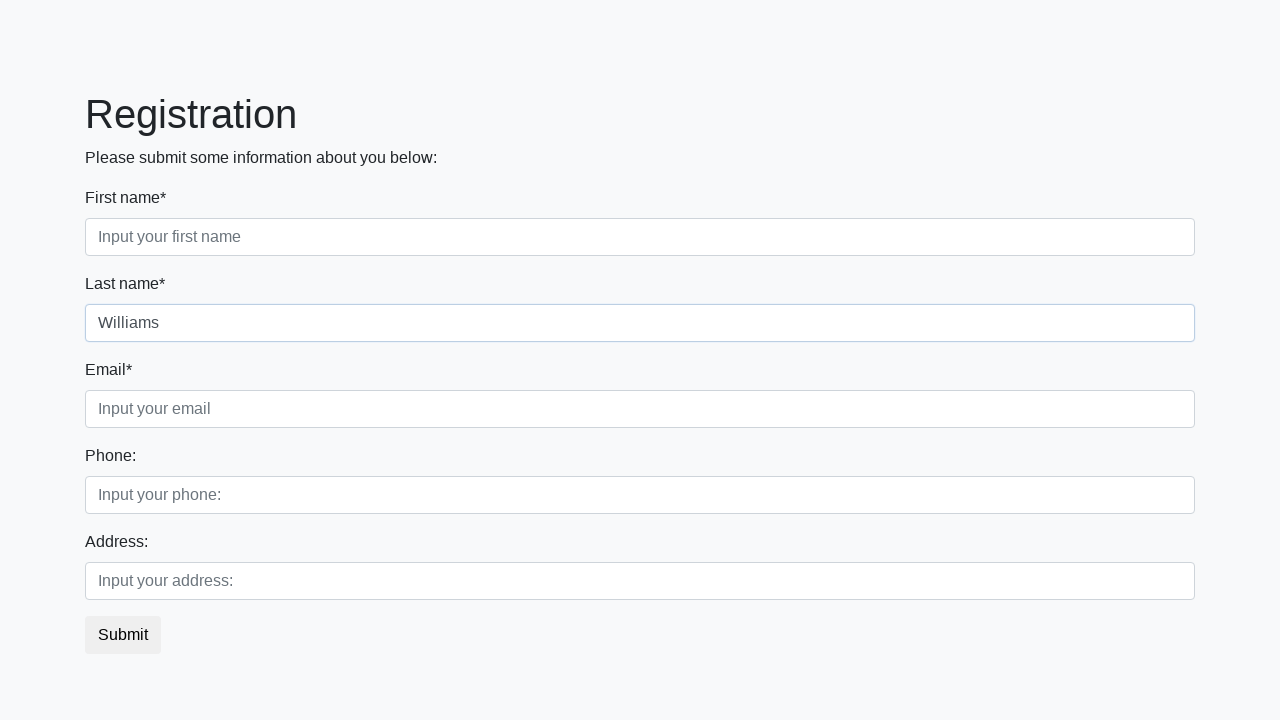

Filled email field with 'sarah.williams@email.org' on input[placeholder='Input your email']
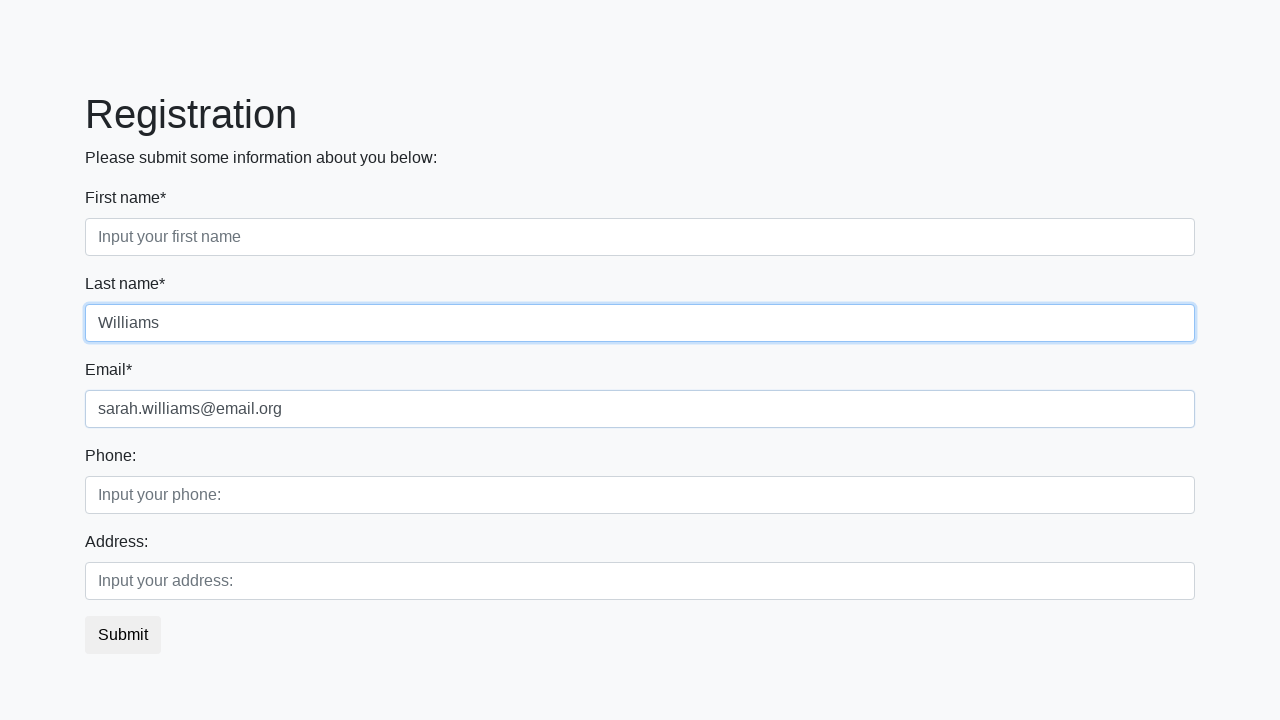

Filled phone field with '+33612345678' on input[placeholder='Input your phone:']
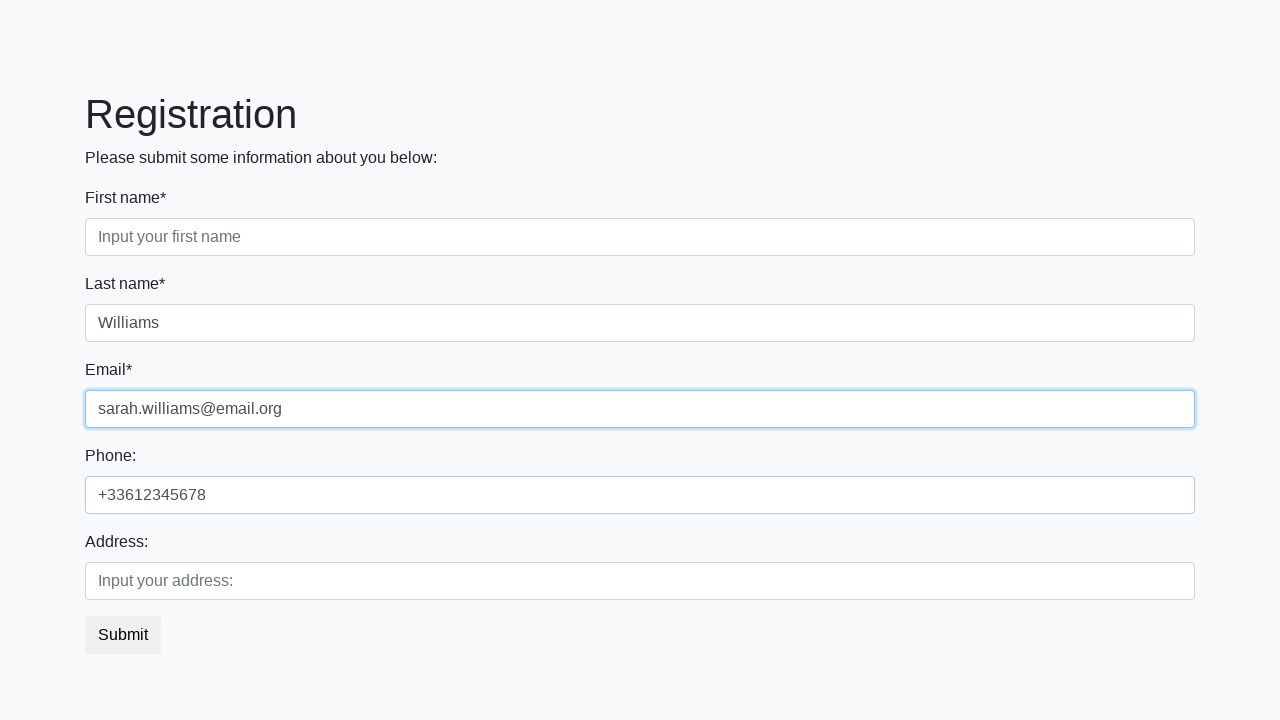

Filled address field with '789 Rue de Rivoli, Paris' on input[placeholder='Input your address:']
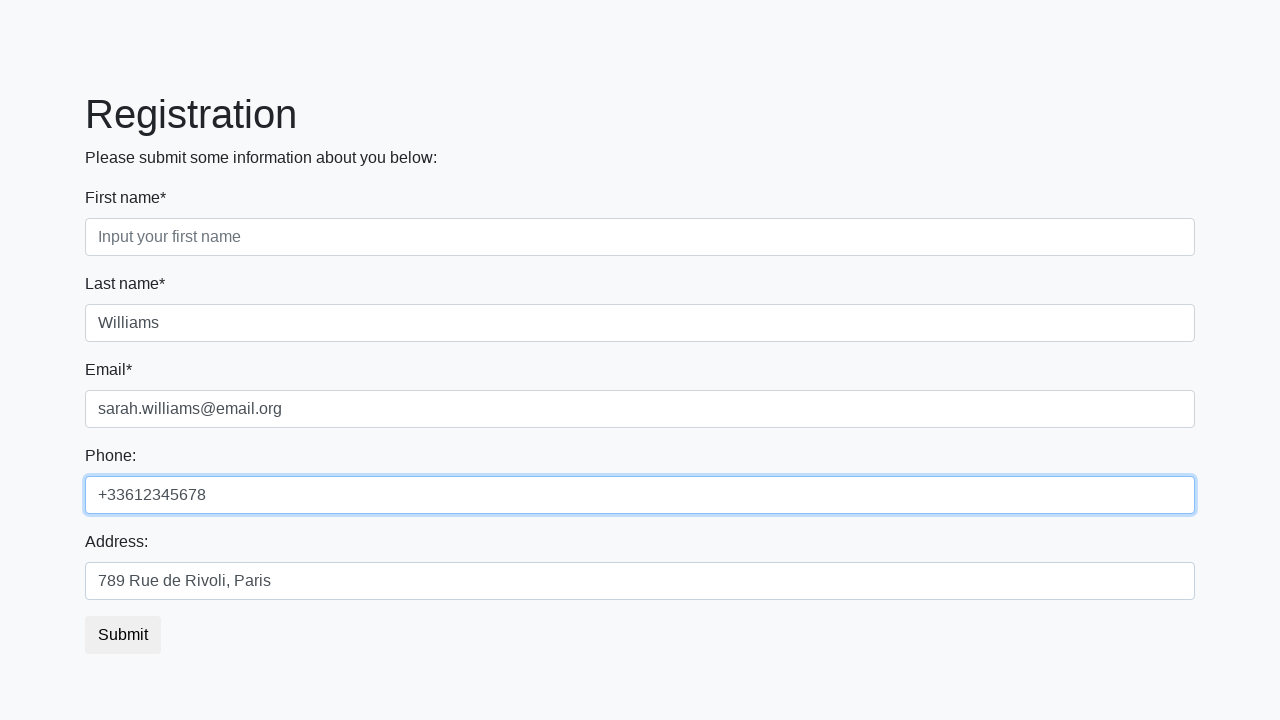

Clicked submit button to trigger validation at (123, 635) on [type='submit']
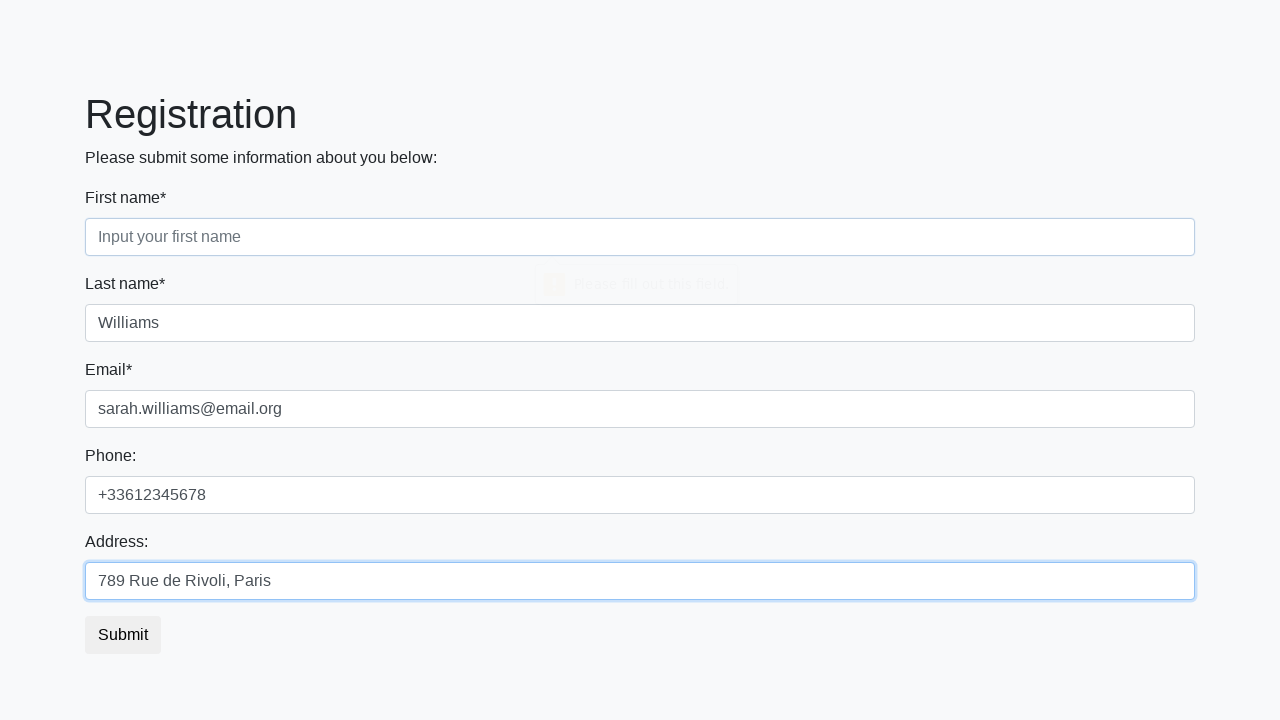

Located first name input field
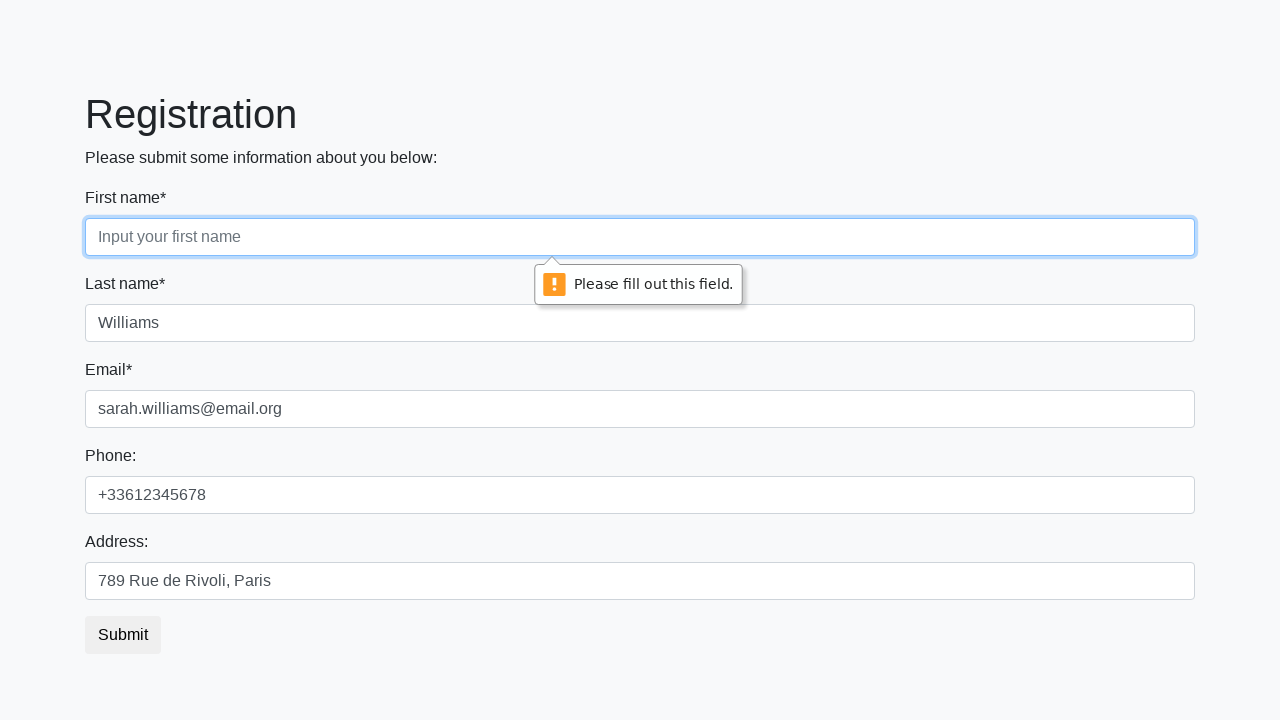

Verified first name field is visible - validation error confirmed, form not submitted
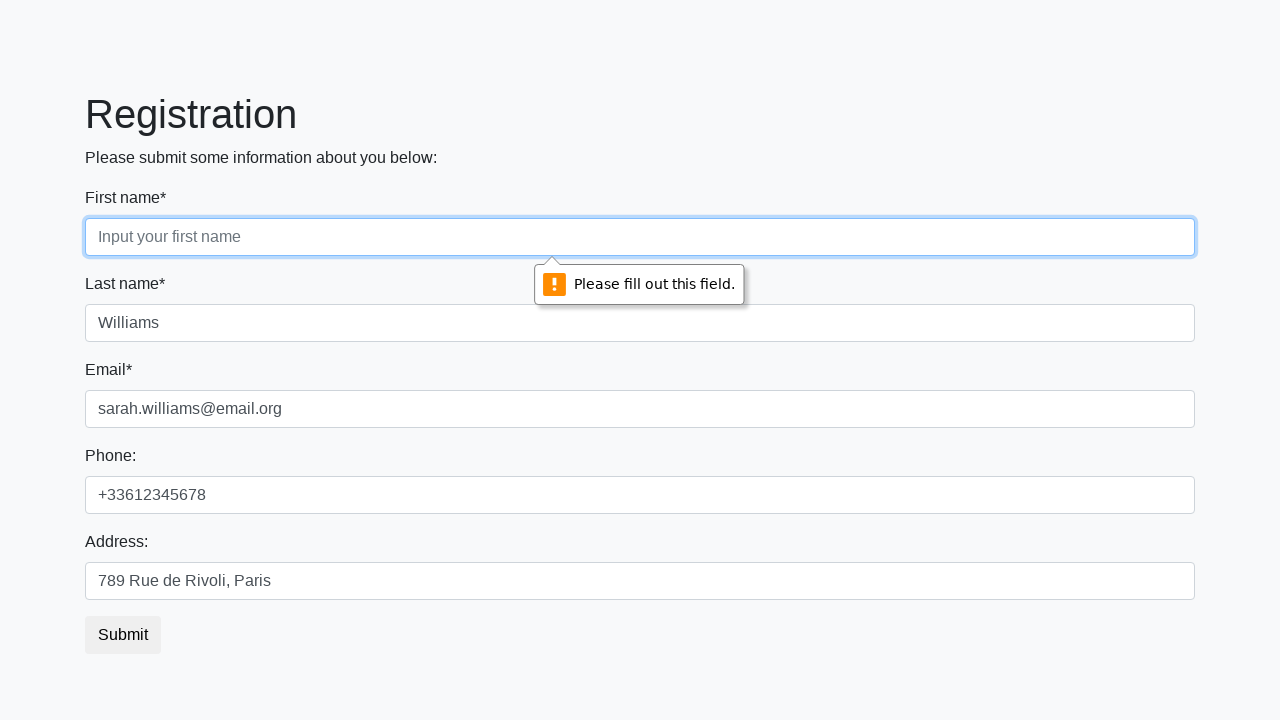

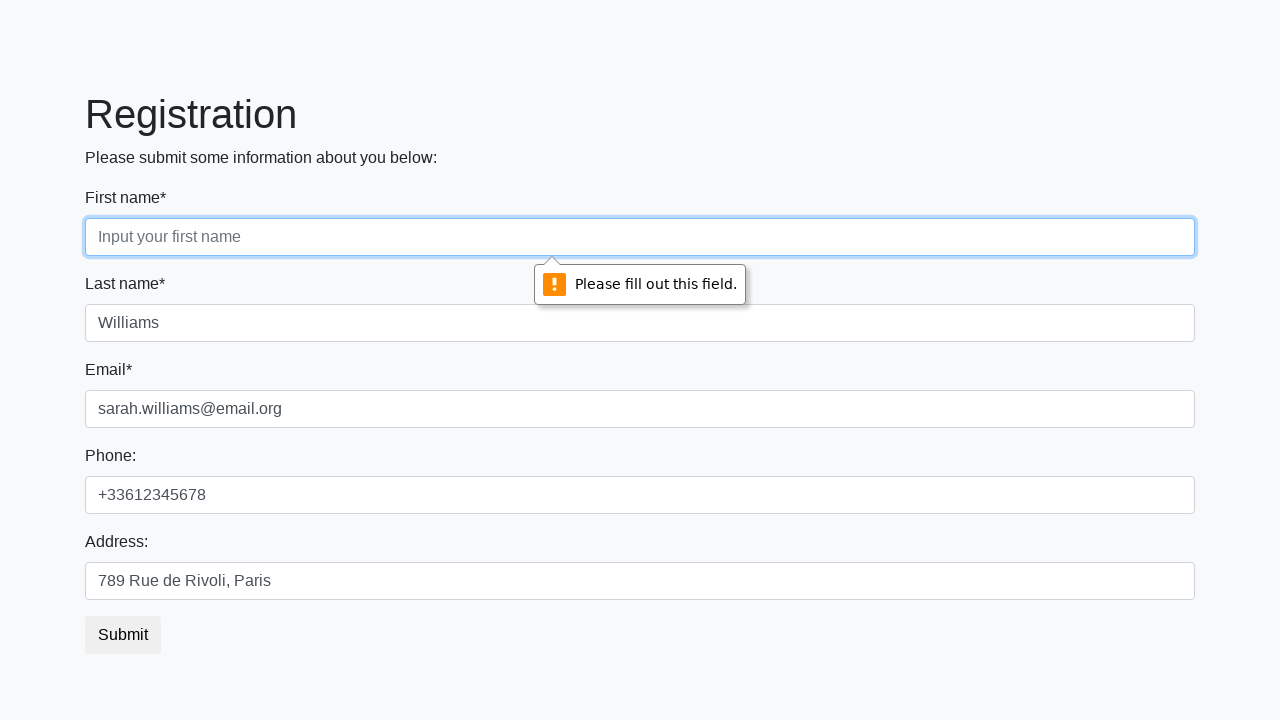